Tests double-click and right-click button interactions by performing those actions and verifying the corresponding messages appear

Starting URL: https://demoqa.com/buttons

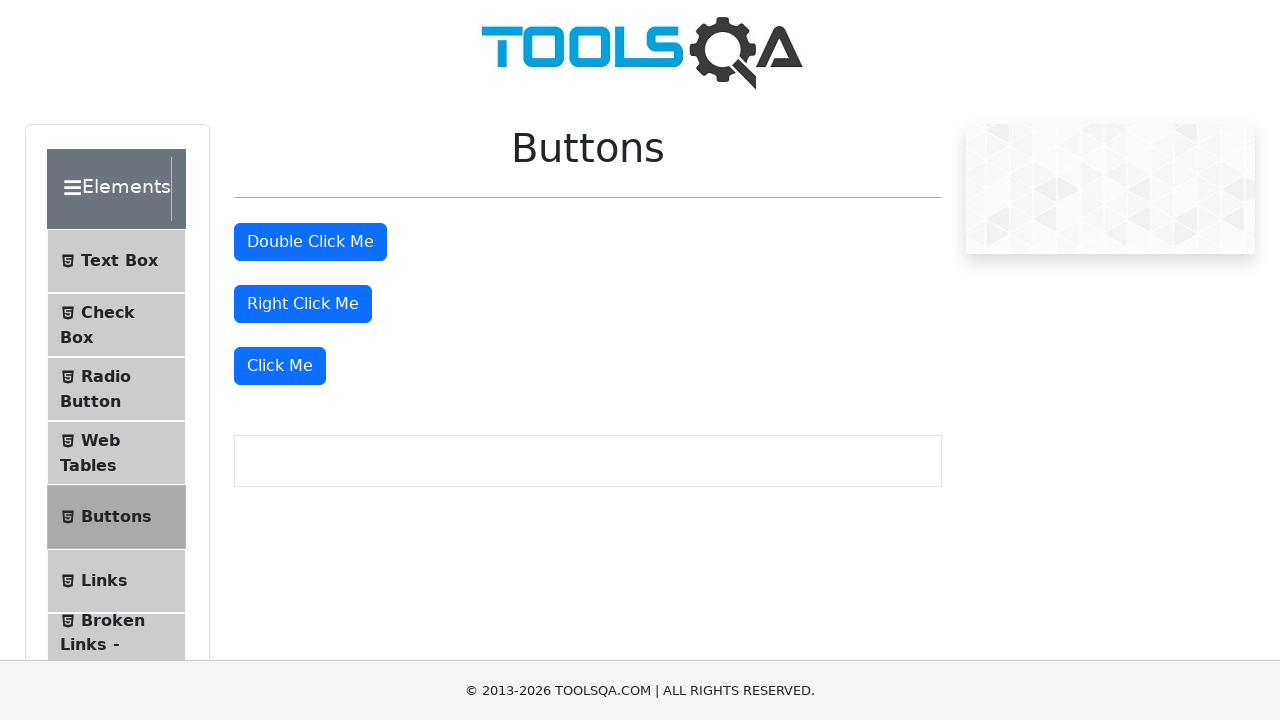

Double-clicked the double click button at (310, 242) on #doubleClickBtn
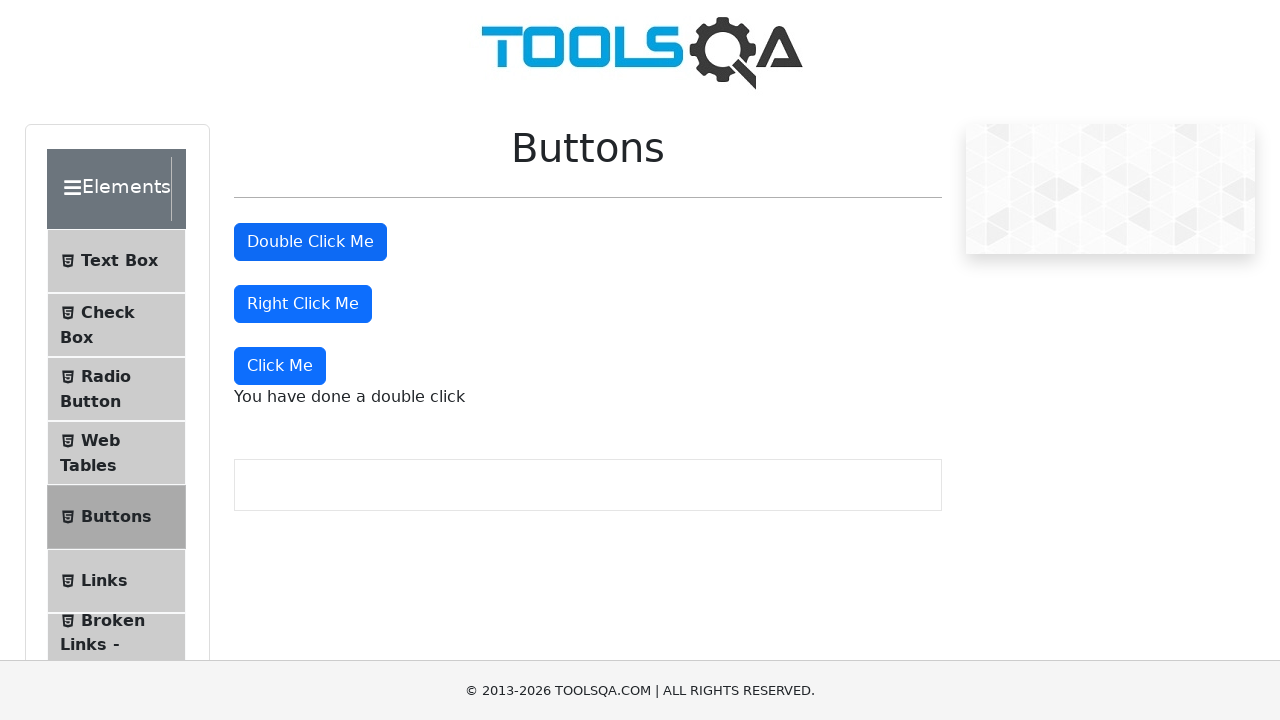

Right-clicked the right click button at (303, 304) on #rightClickBtn
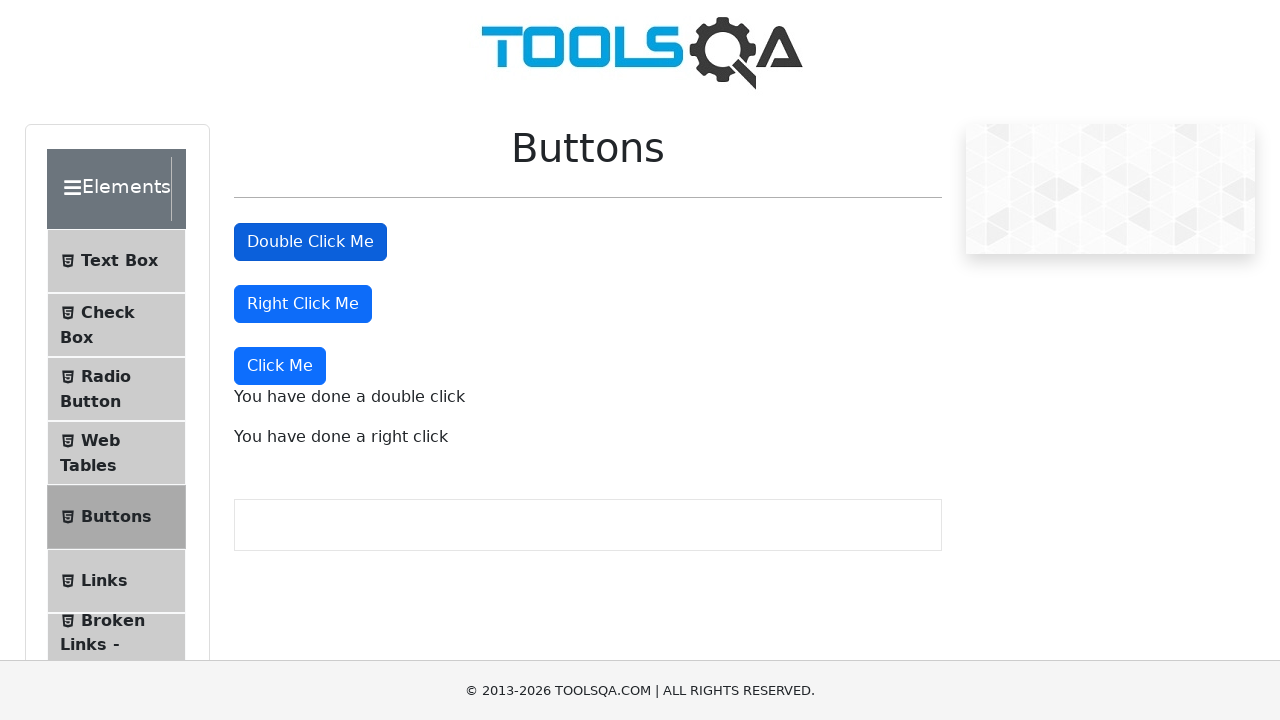

Retrieved double click message text
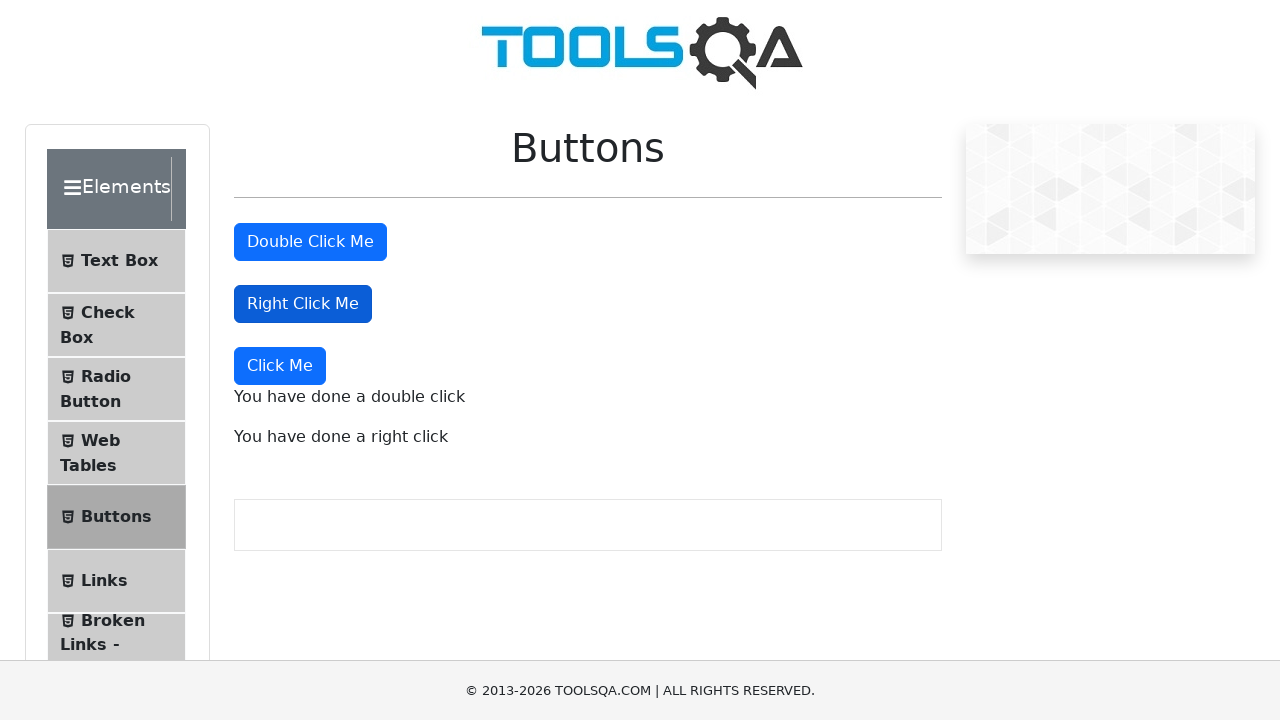

Verified double click message contains expected text
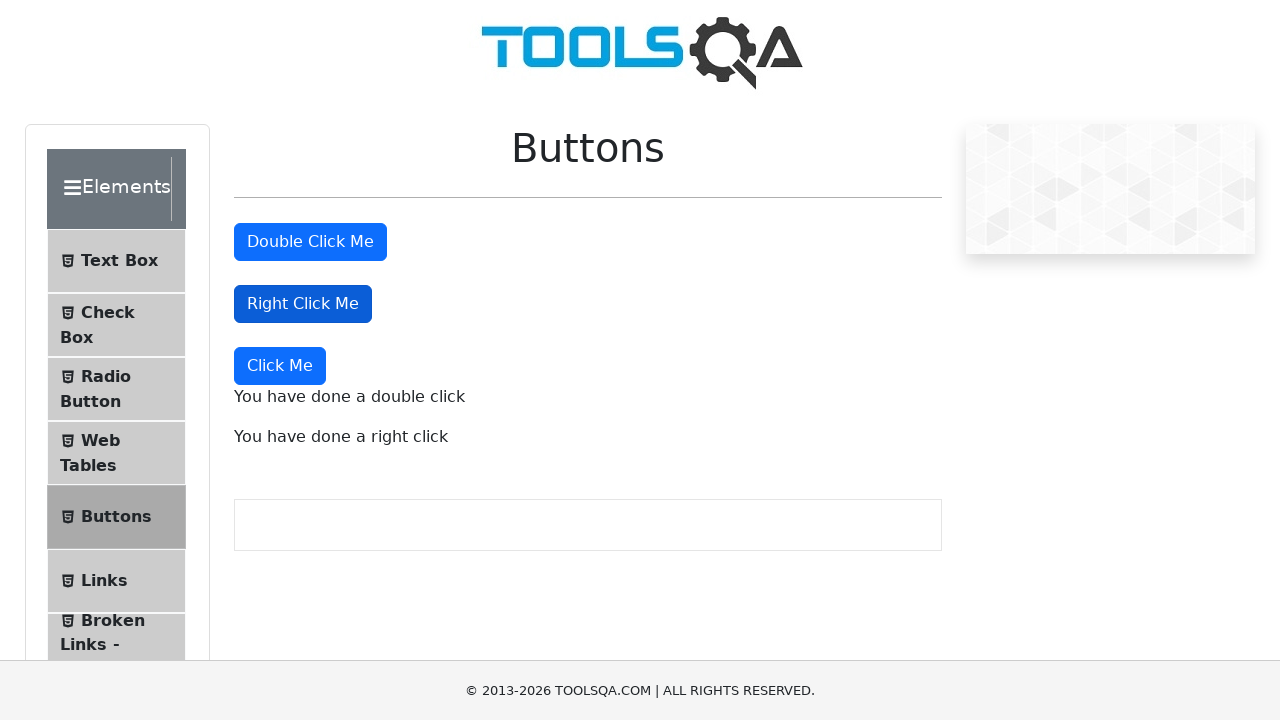

Retrieved right click message text
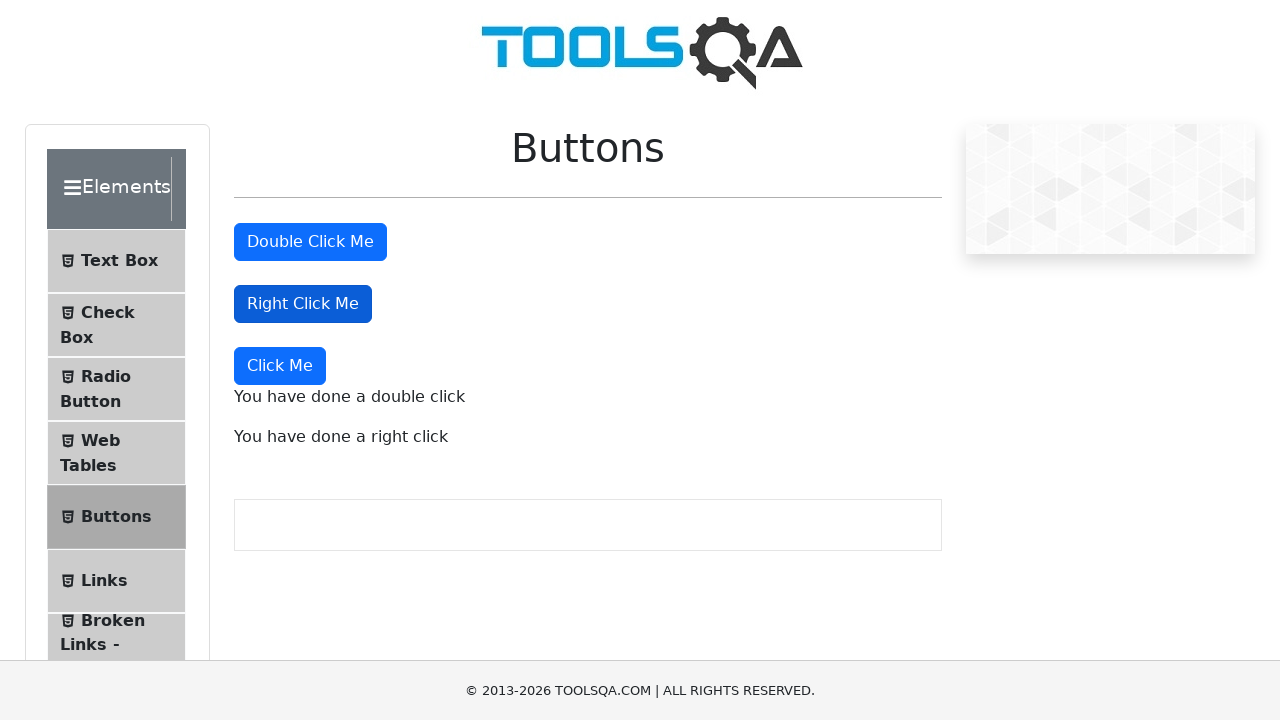

Verified right click message contains expected text
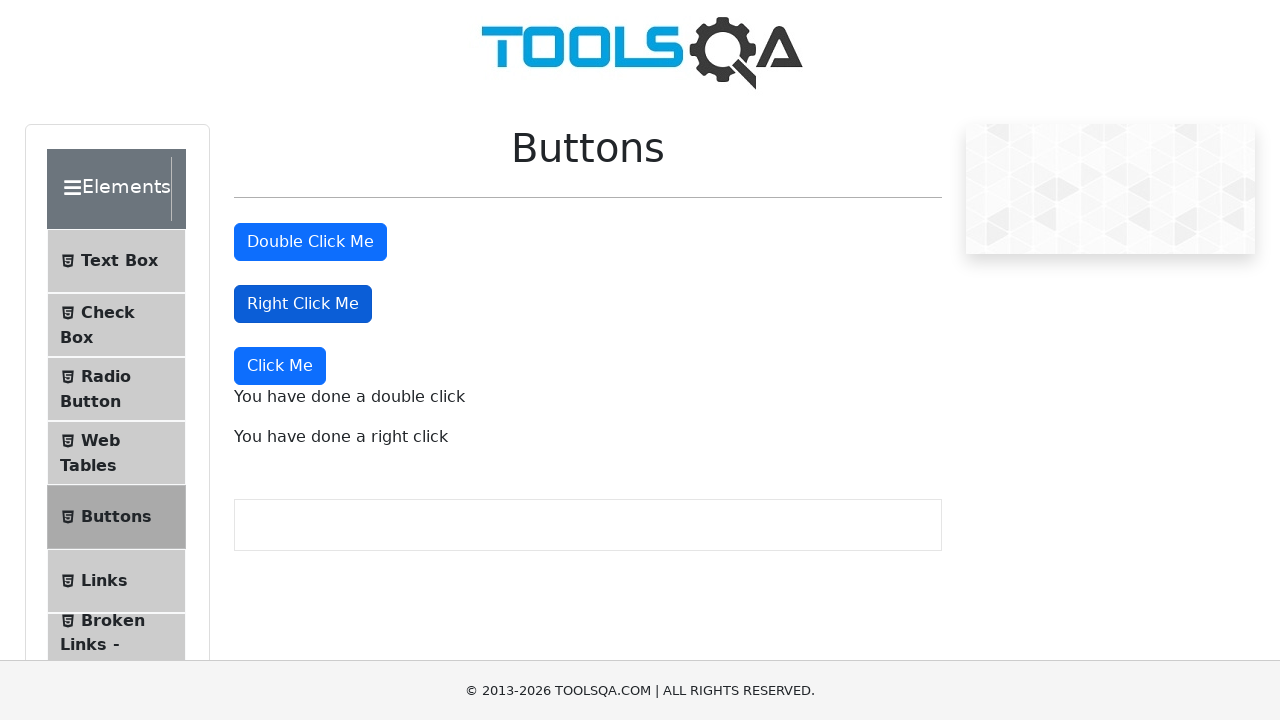

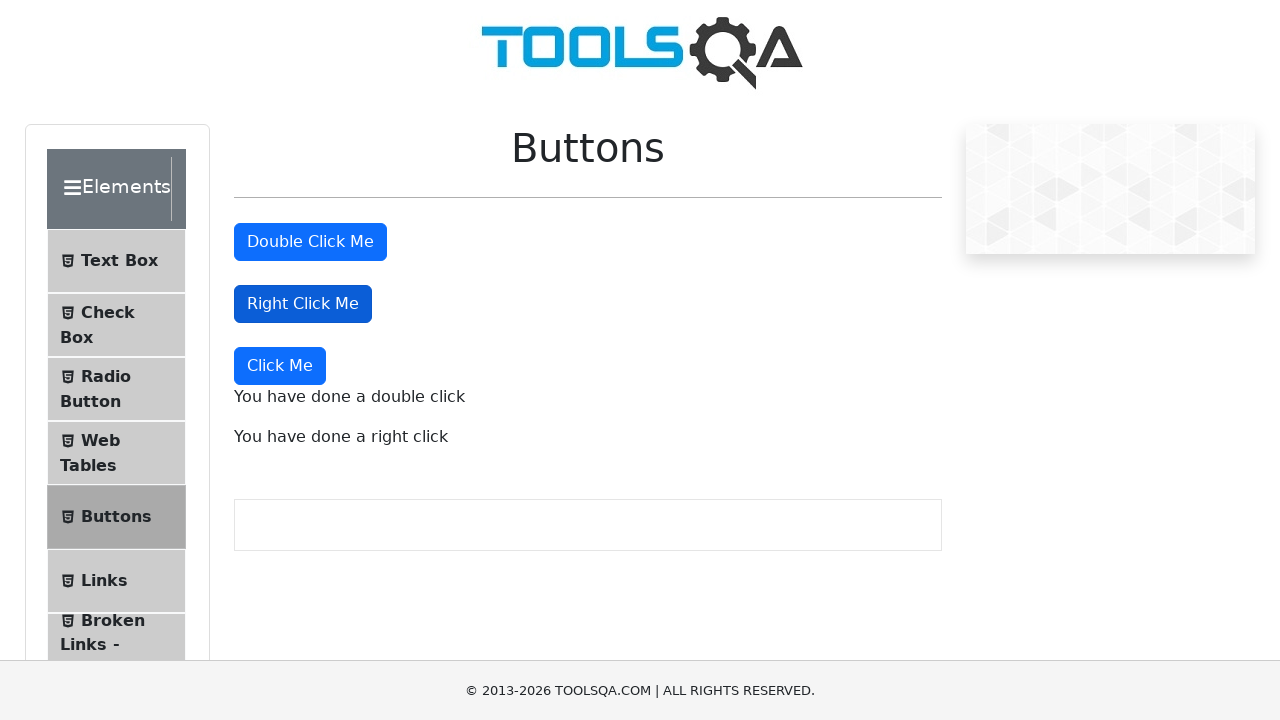